Tests browsing to letter M languages and verifies author, date, and comments for Mathematica language.

Starting URL: http://www.99-bottles-of-beer.net/

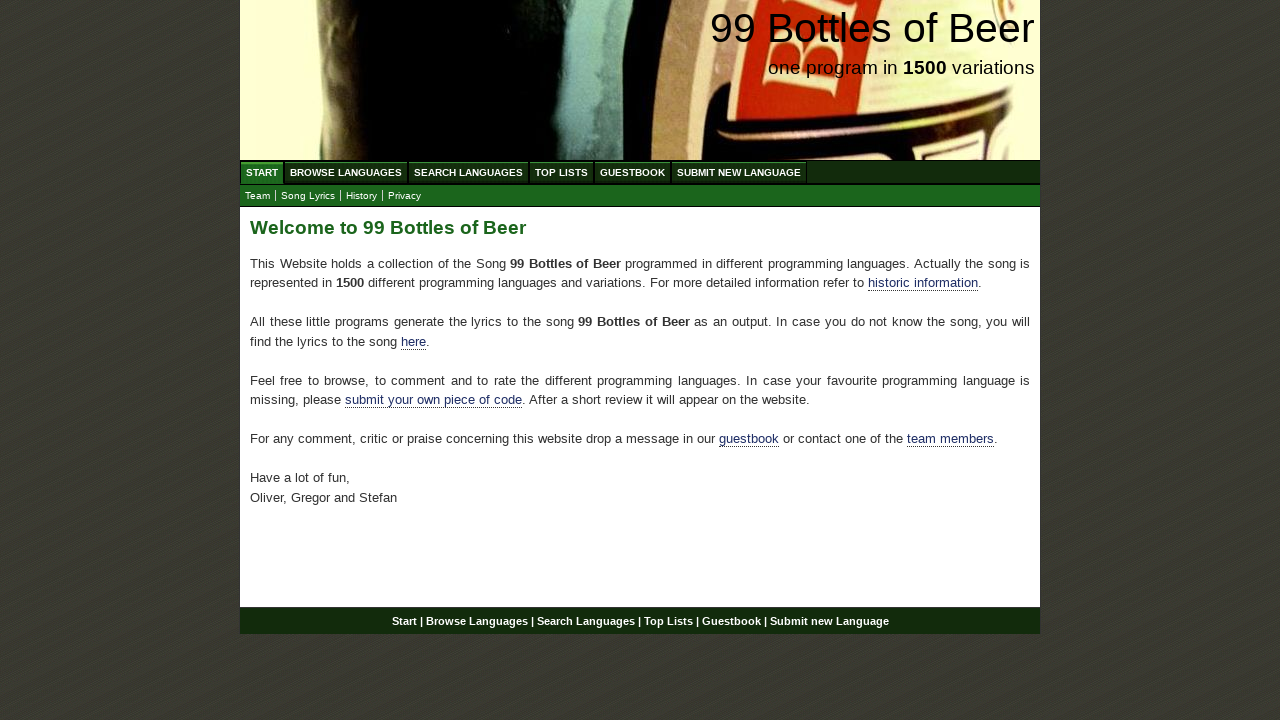

Clicked on Browse Languages link at (346, 172) on a[href='/abc.html']
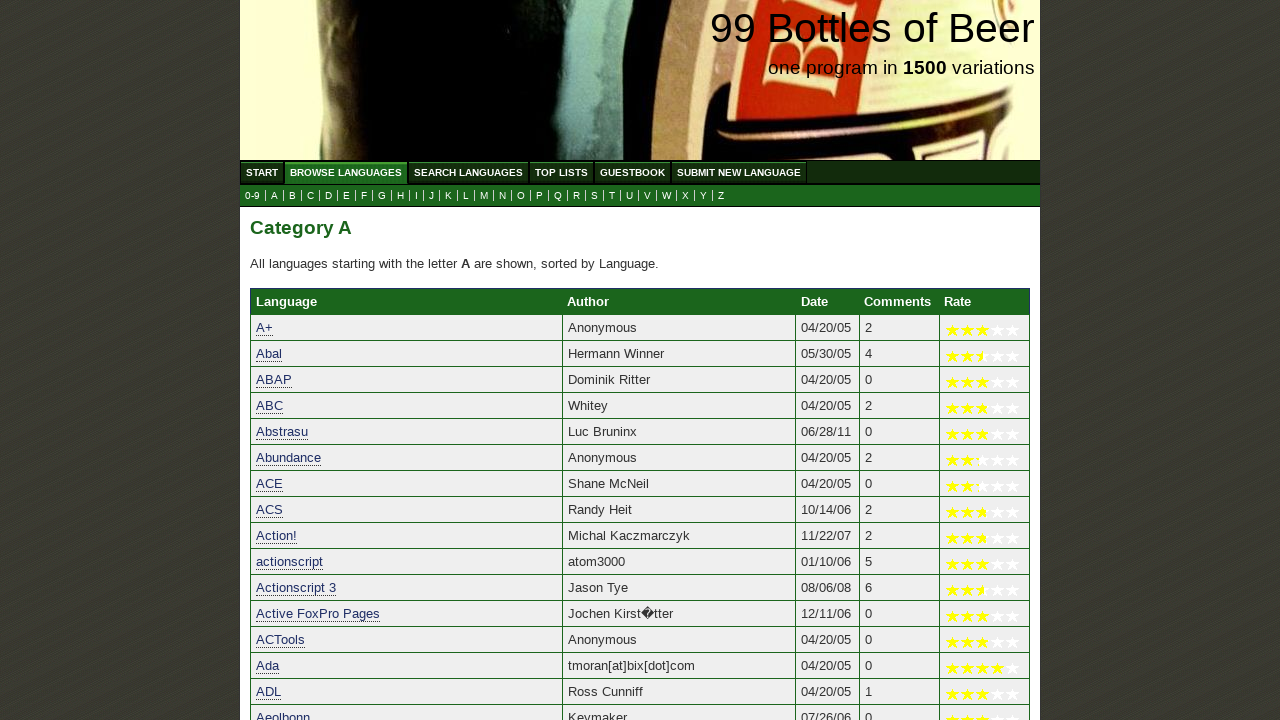

Clicked on letter M to browse languages starting with M at (484, 196) on a[href='m.html']
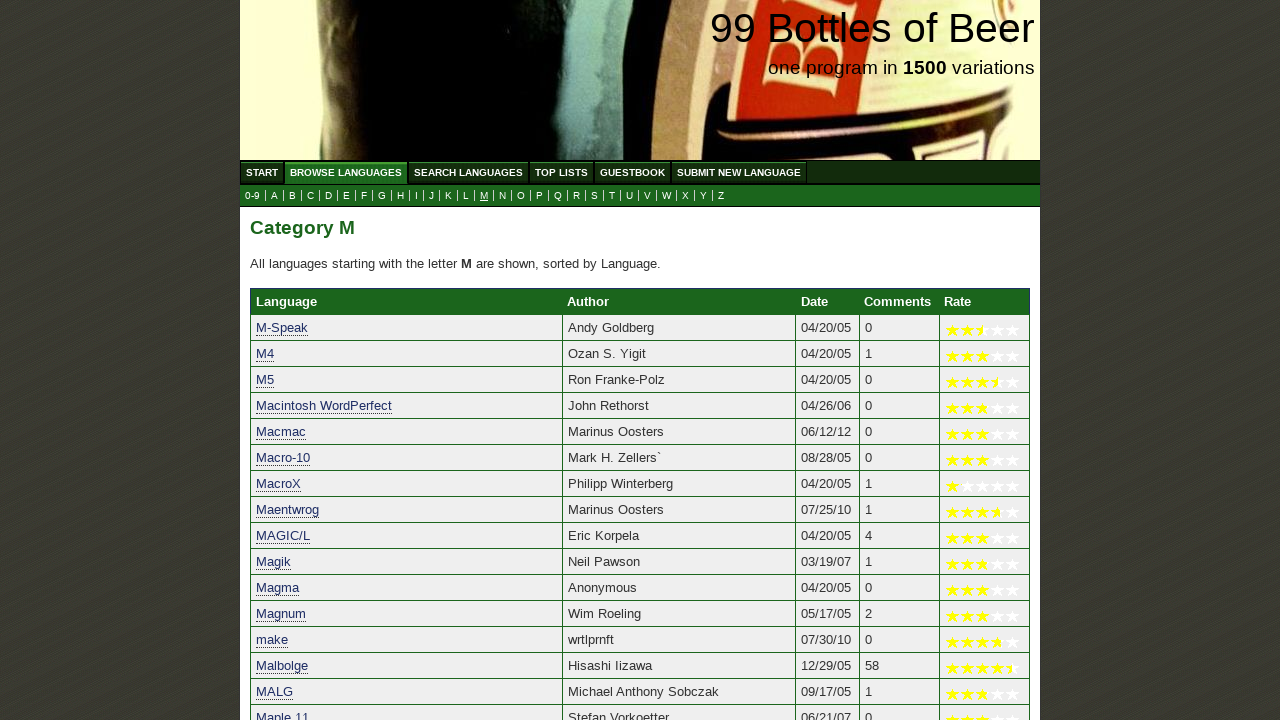

Mathematica language link became visible
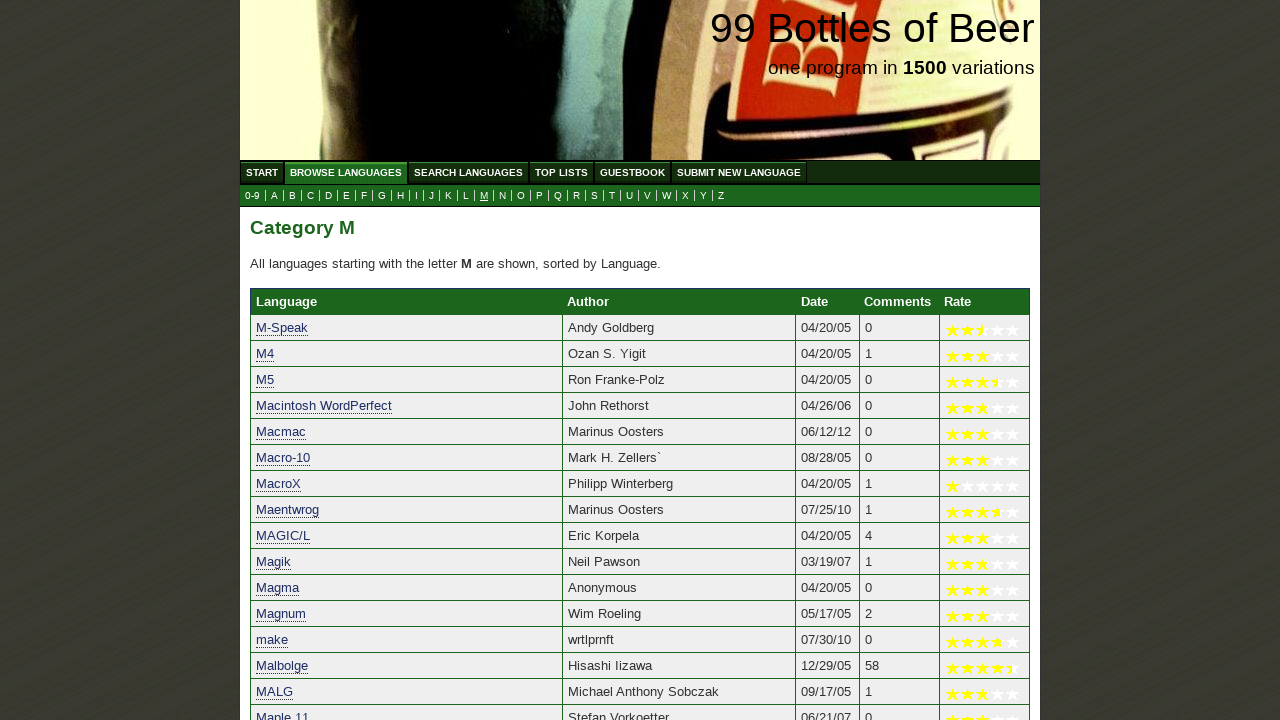

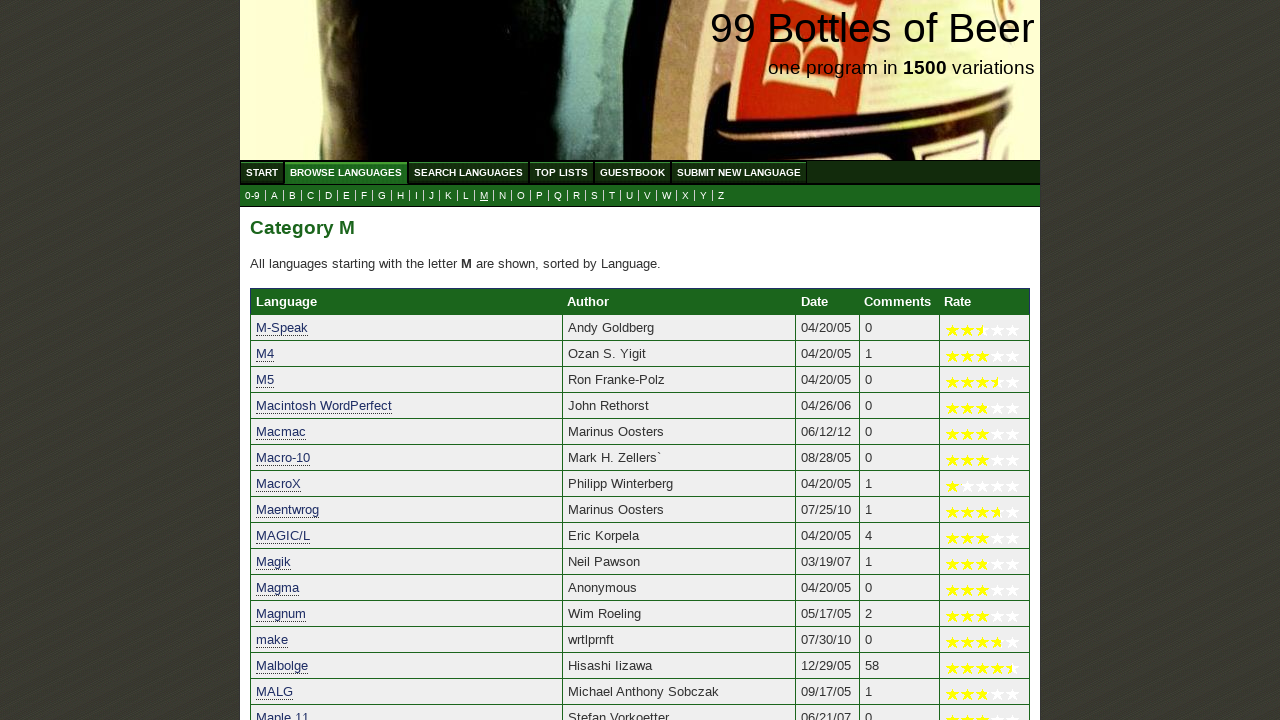